Clicks the "Add Element" button 5 times and verifies that 5 delete buttons appear on the page.

Starting URL: https://the-internet.herokuapp.com/add_remove_elements/

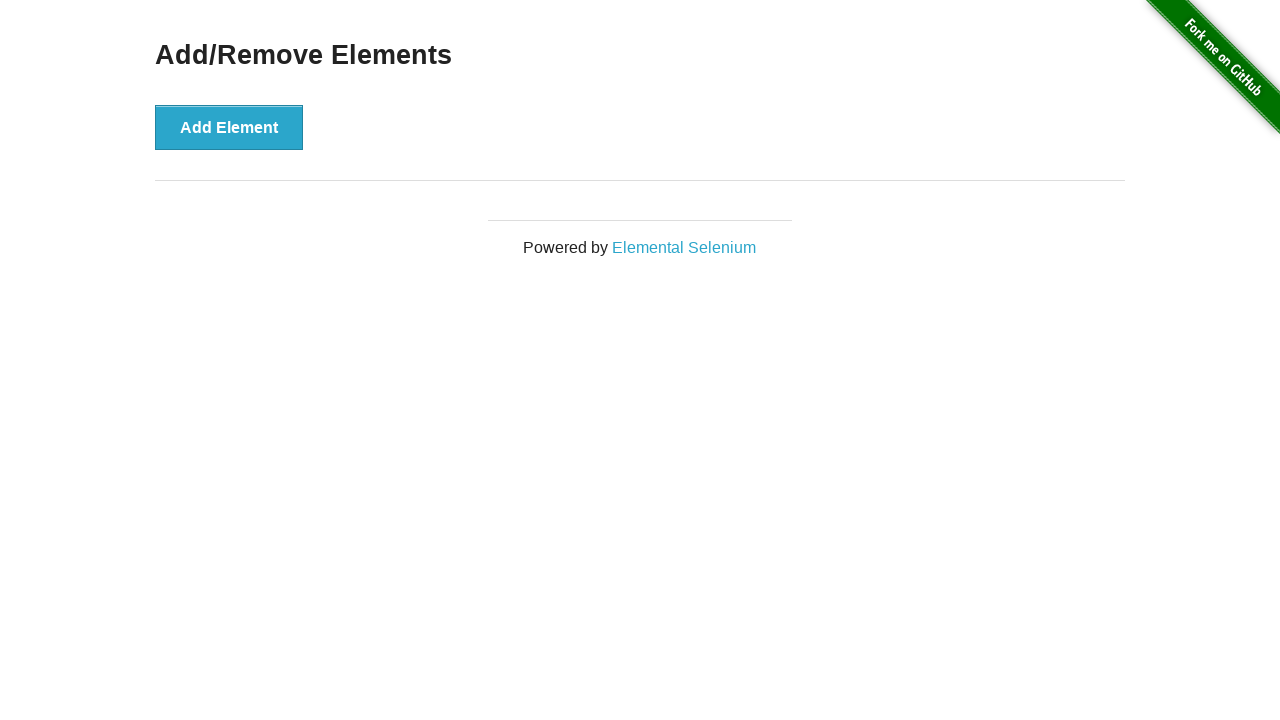

Navigated to the Add/Remove Elements page
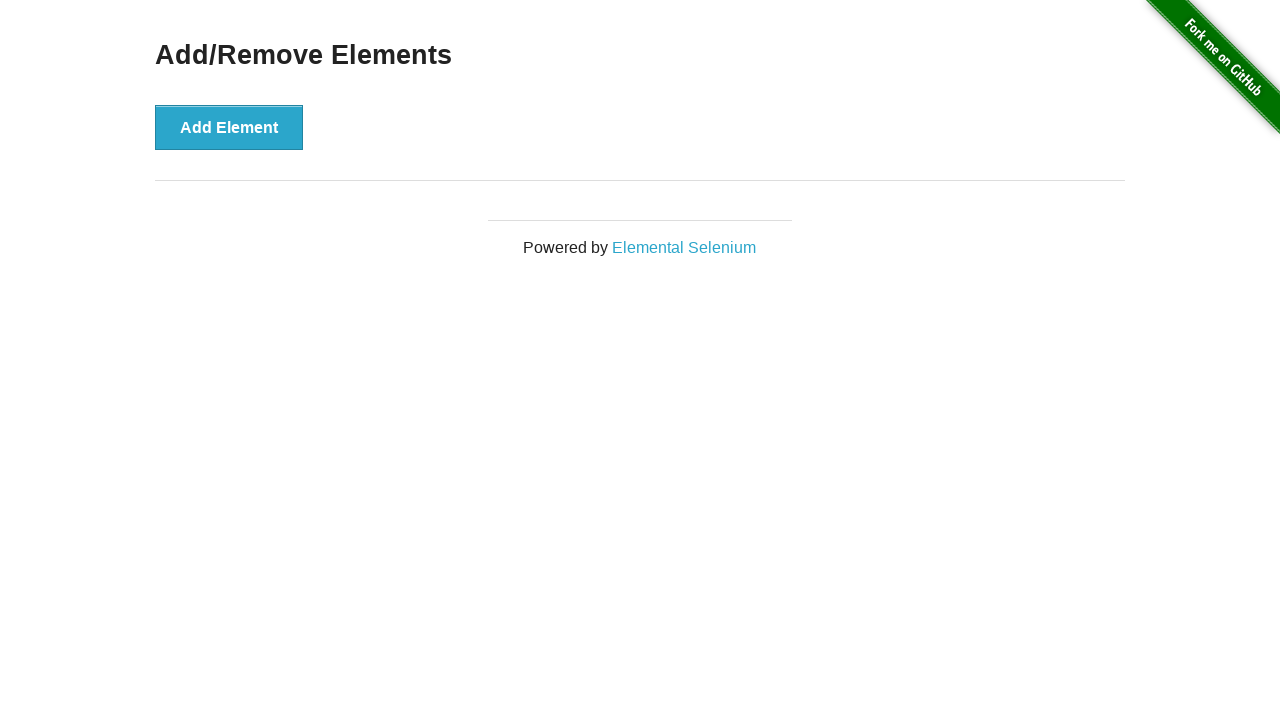

Clicked 'Add Element' button (click 1 of 5) at (229, 127) on button[onclick='addElement()']
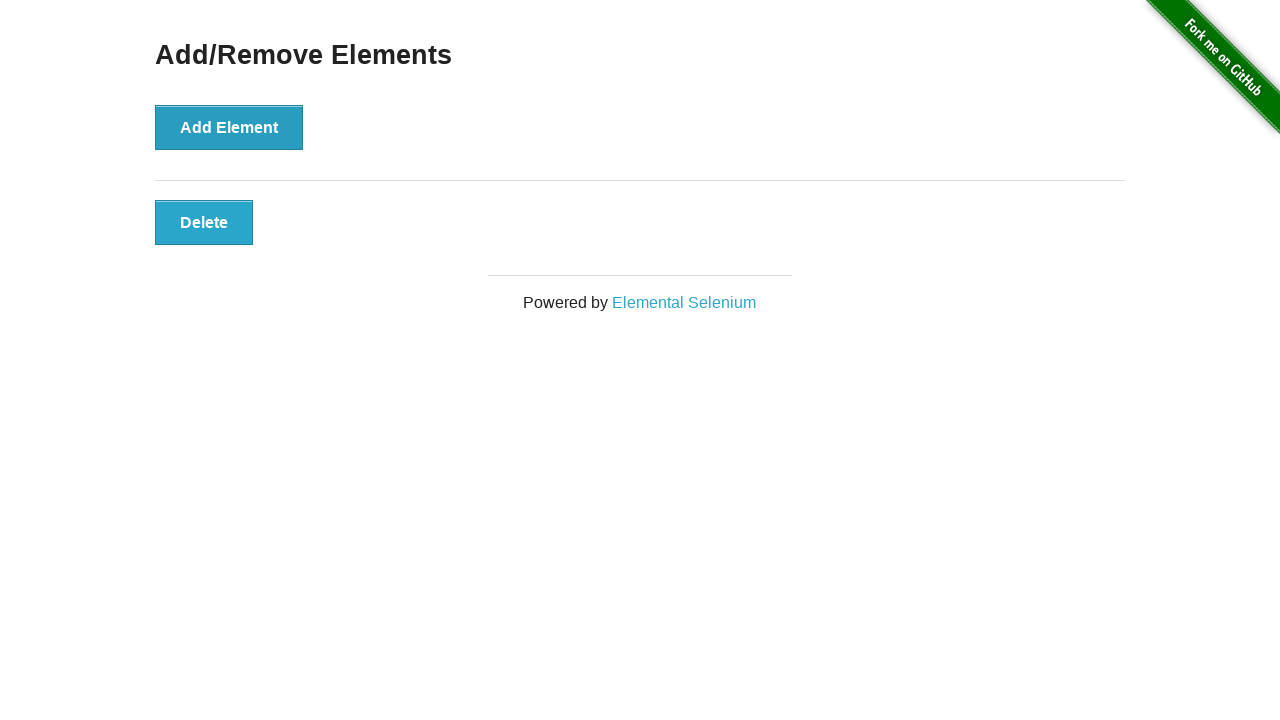

Clicked 'Add Element' button (click 2 of 5) at (229, 127) on button[onclick='addElement()']
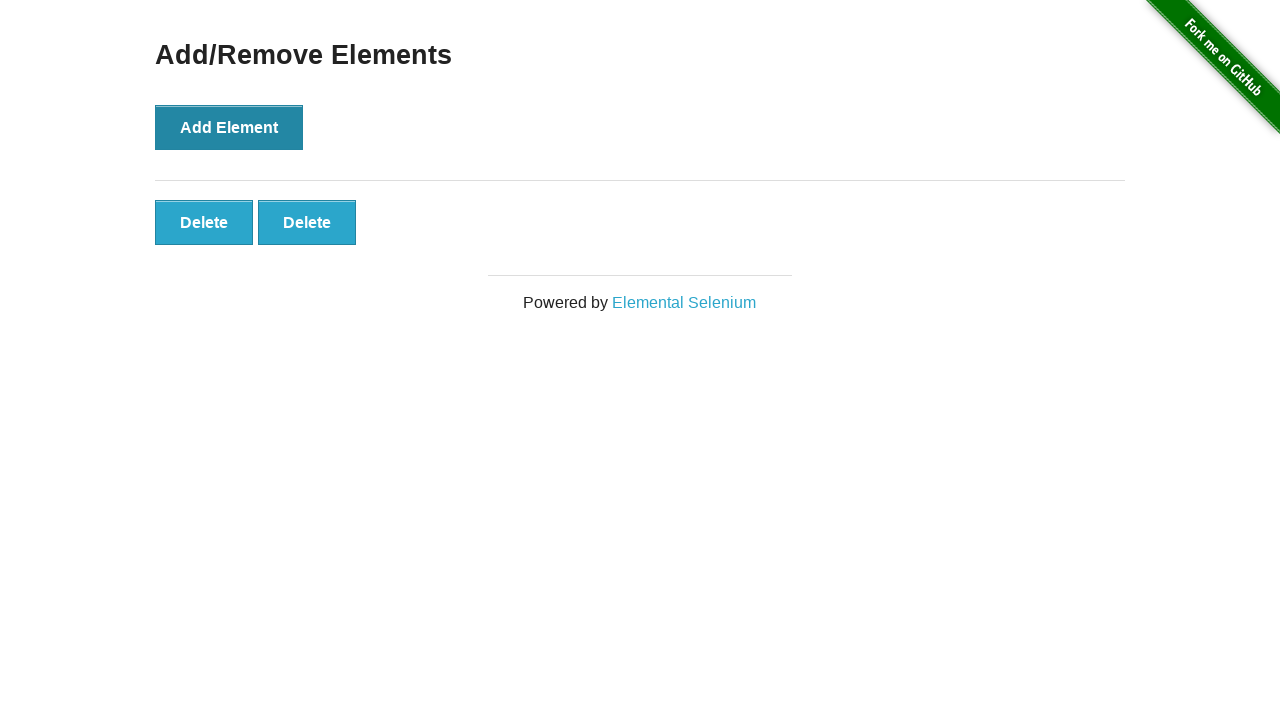

Clicked 'Add Element' button (click 3 of 5) at (229, 127) on button[onclick='addElement()']
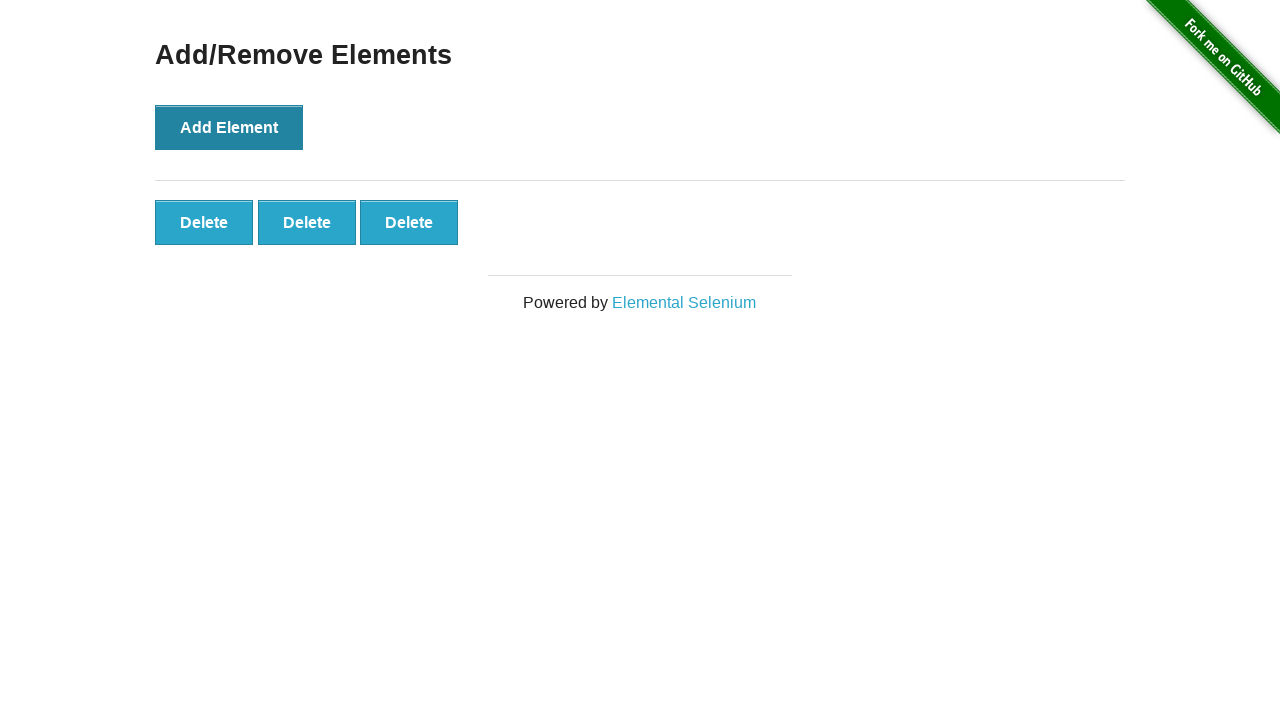

Clicked 'Add Element' button (click 4 of 5) at (229, 127) on button[onclick='addElement()']
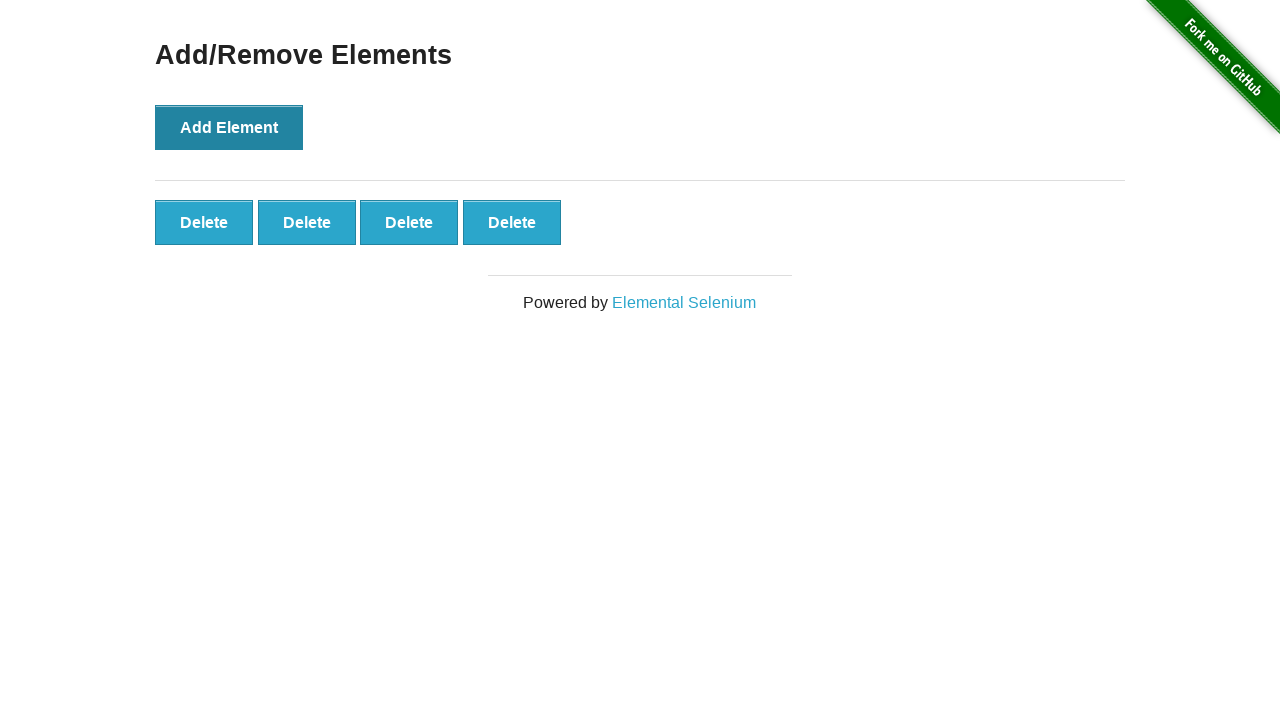

Clicked 'Add Element' button (click 5 of 5) at (229, 127) on button[onclick='addElement()']
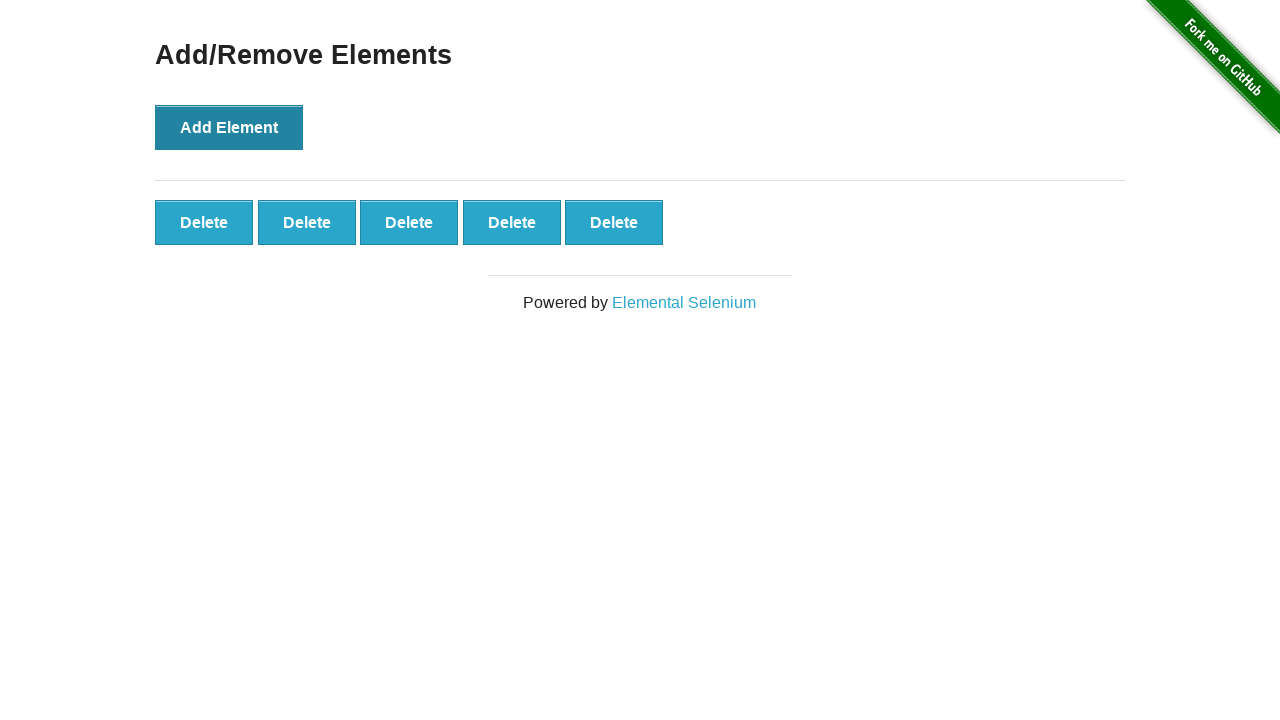

Located all delete buttons on the page
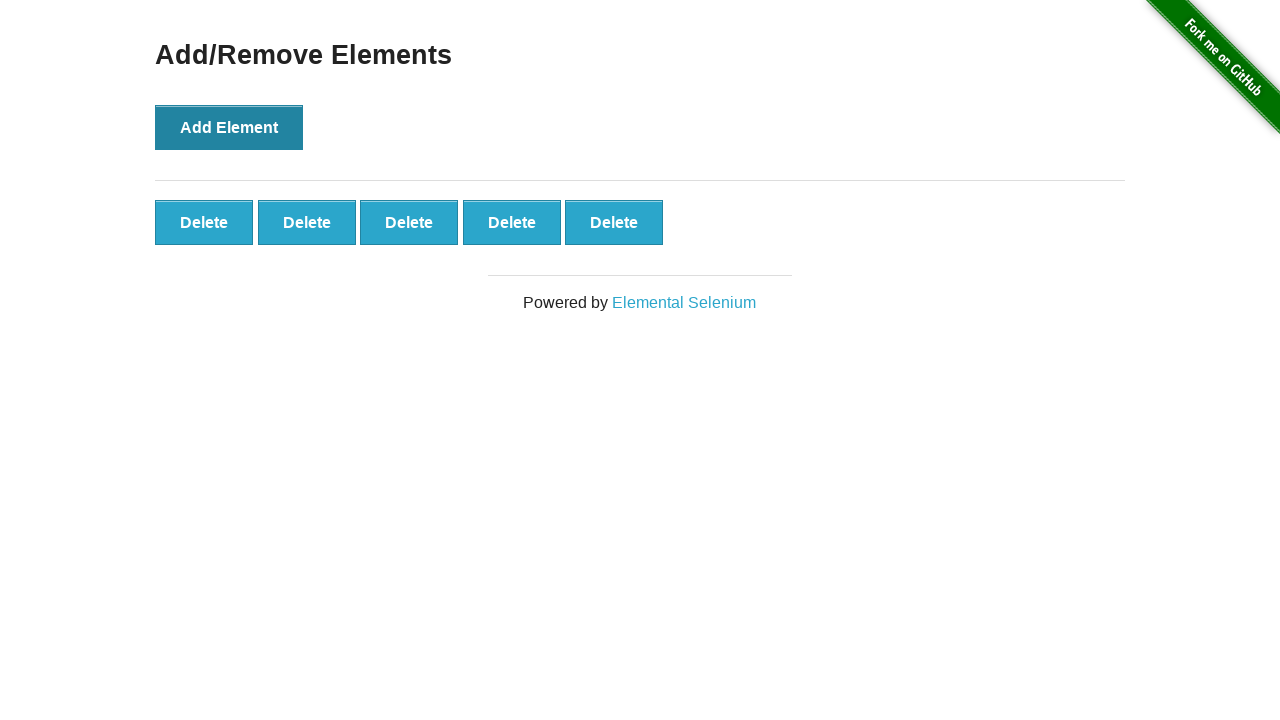

Verified that exactly 5 delete buttons are present on the page
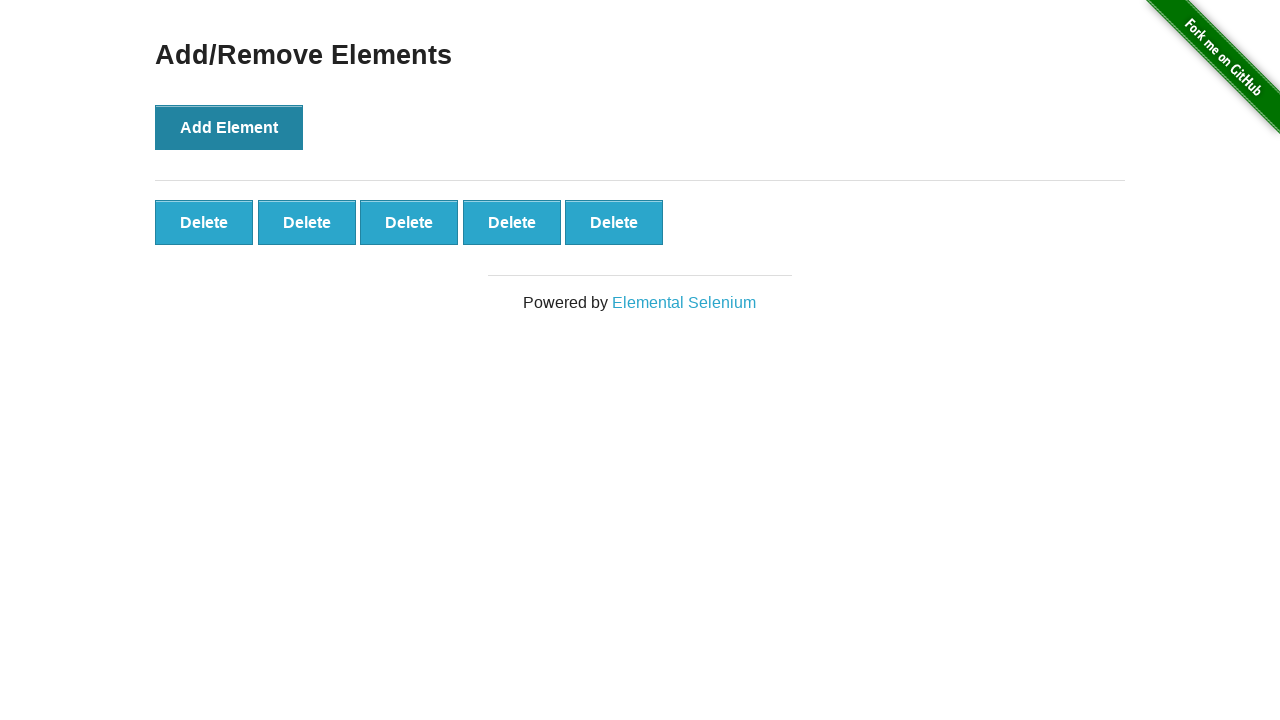

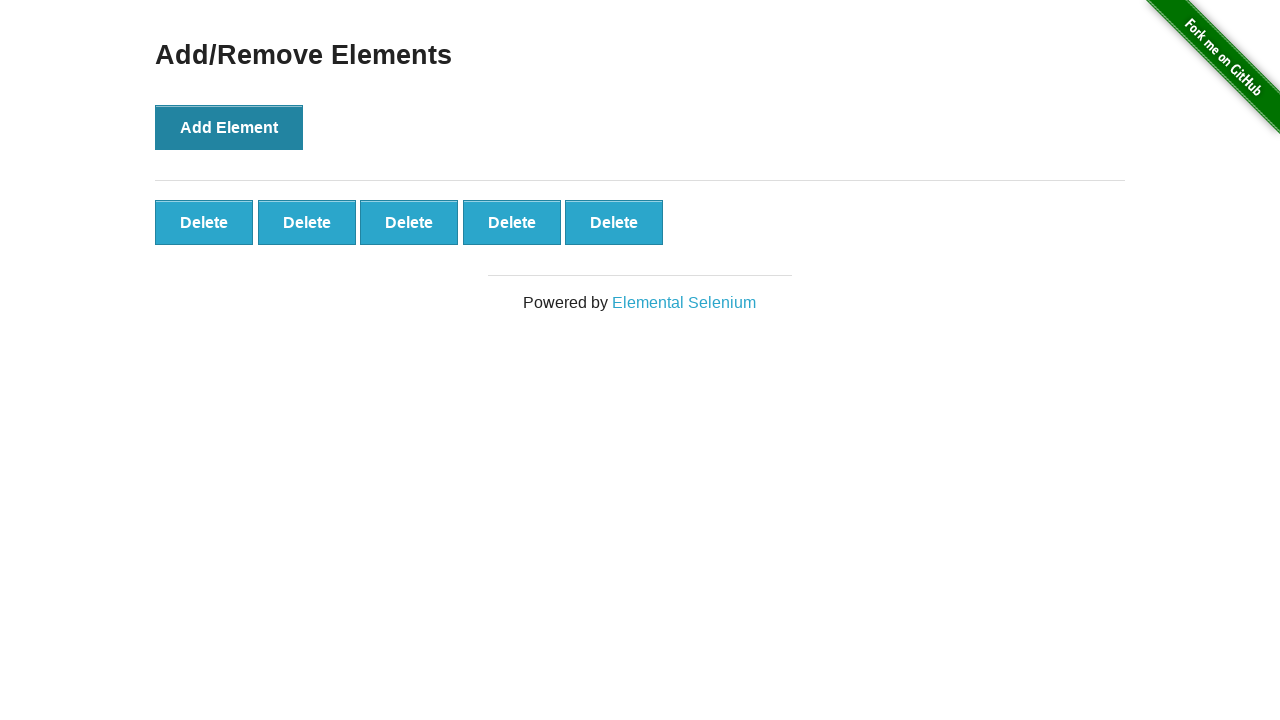